Navigates to specified URLs and verifies the pages load successfully by checking the title

Starting URL: https://www.lambdatest.com

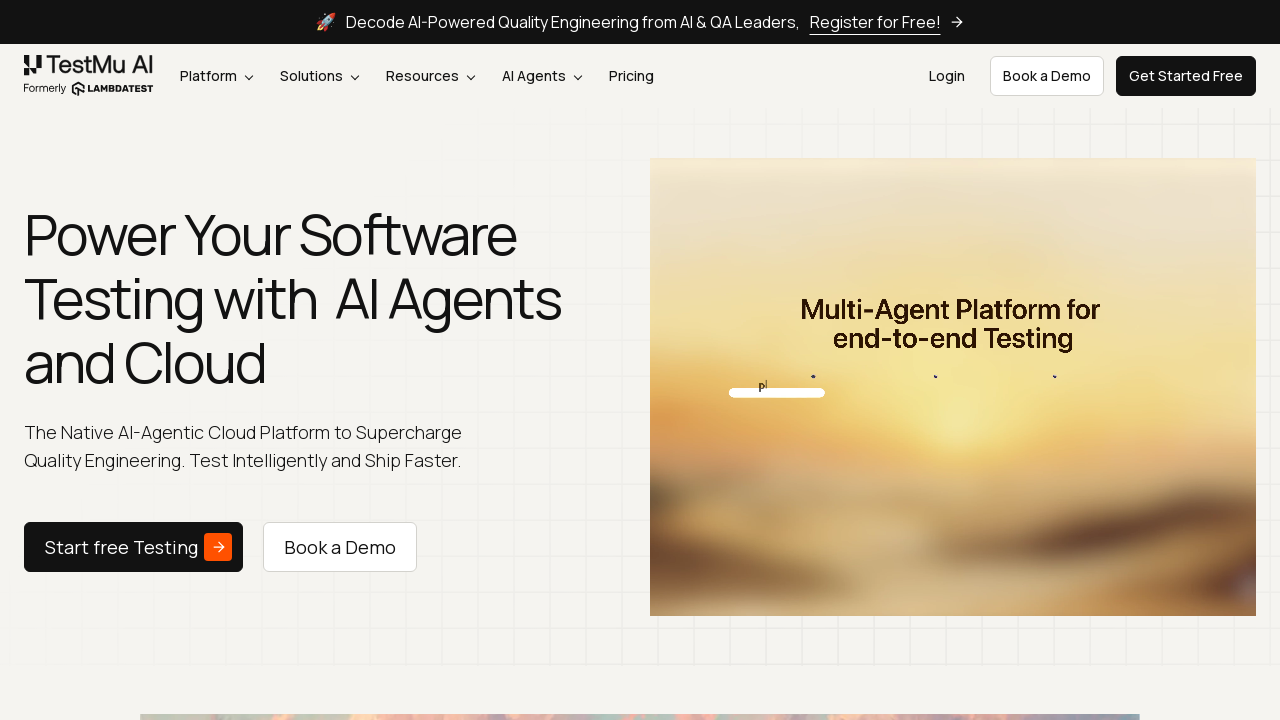

Waited for LambdaTest home page to load (domcontentloaded)
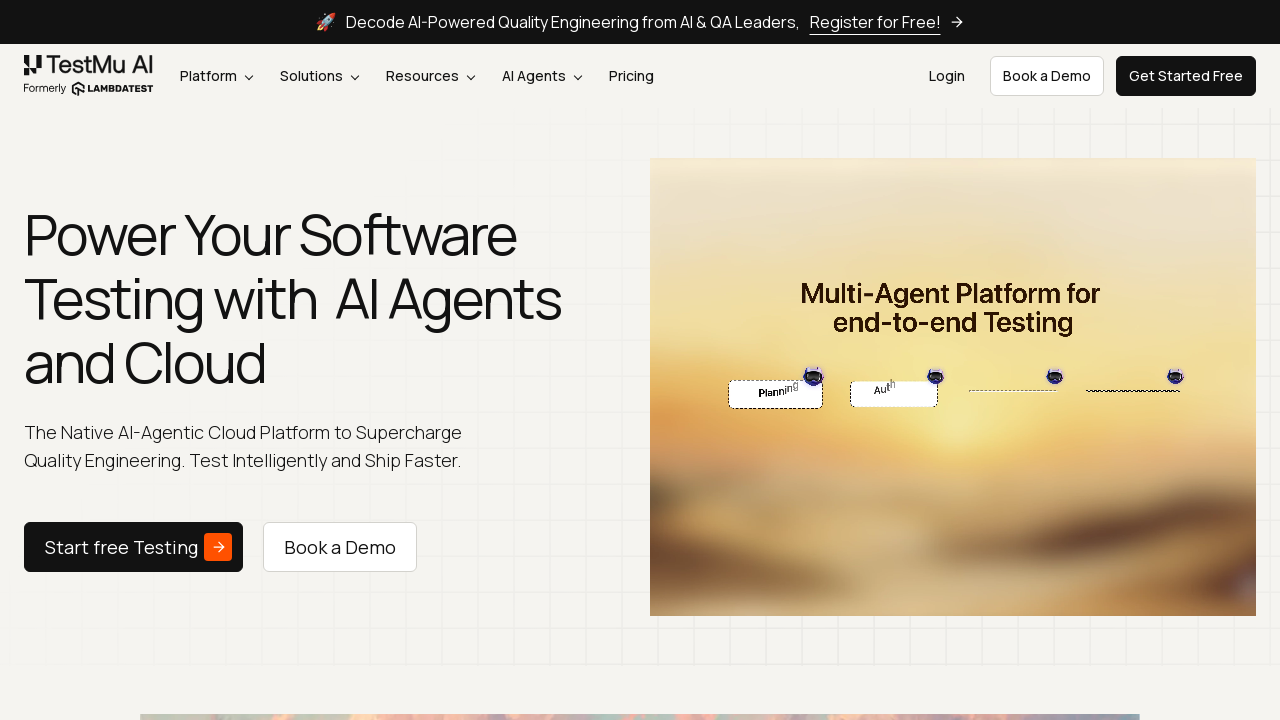

Navigated to DuckDuckGo home page
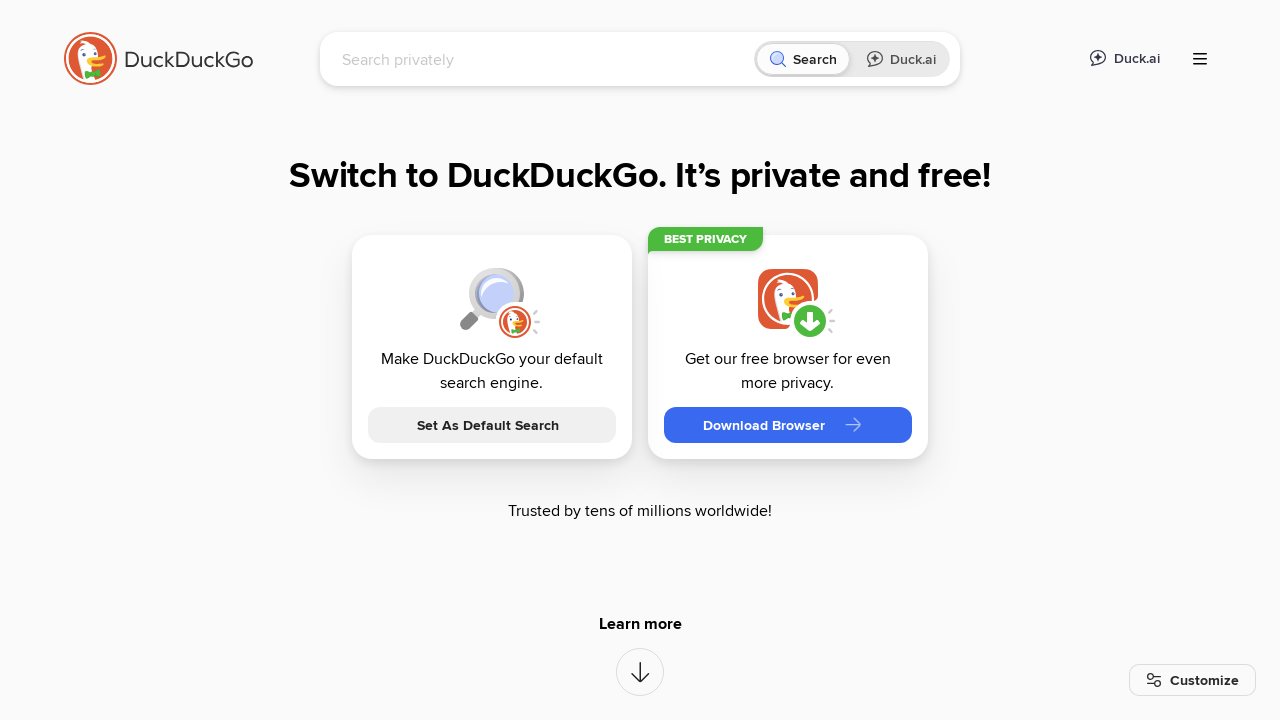

Waited for DuckDuckGo page to load (domcontentloaded)
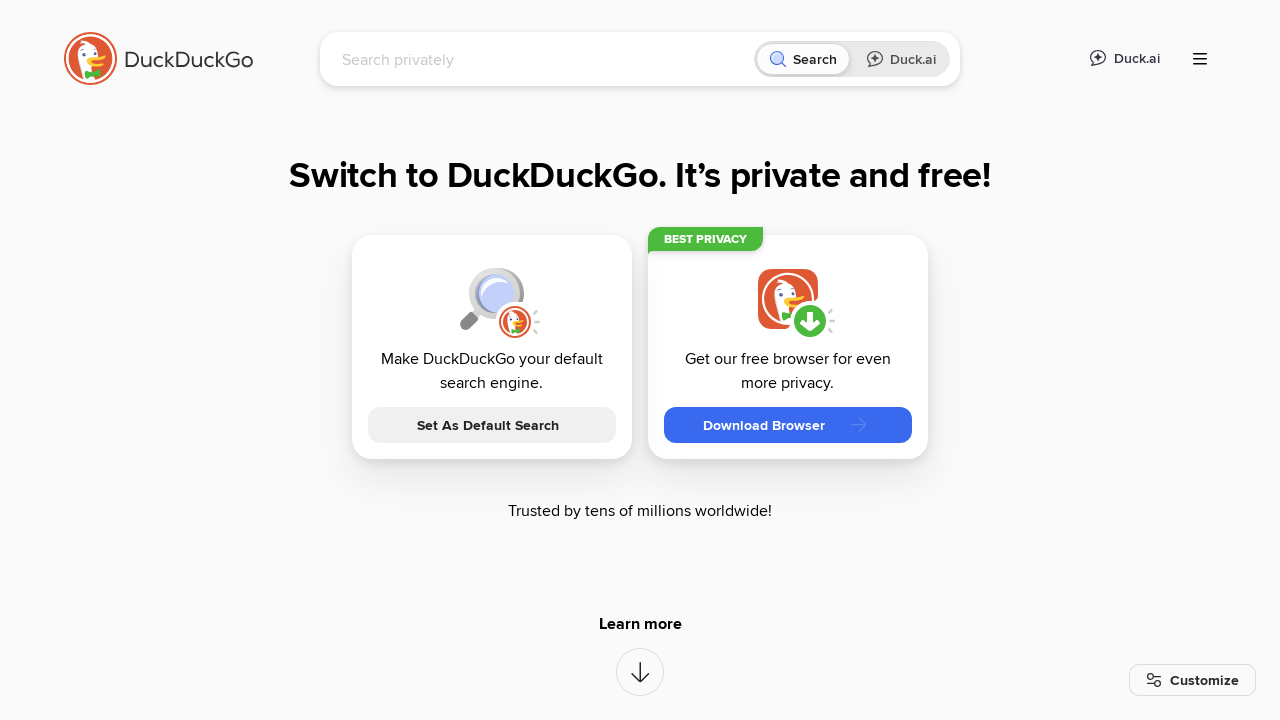

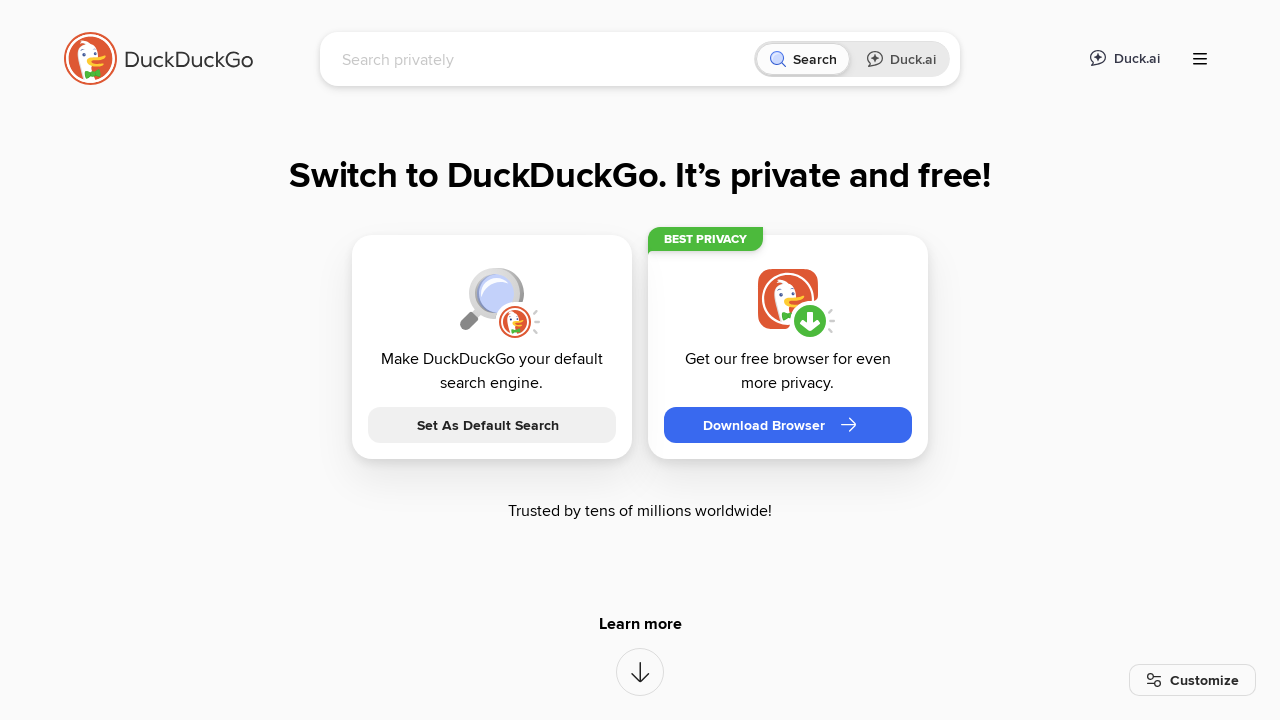